Navigates to the Form Authentication page and verifies the page title is correct

Starting URL: https://the-internet.herokuapp.com/

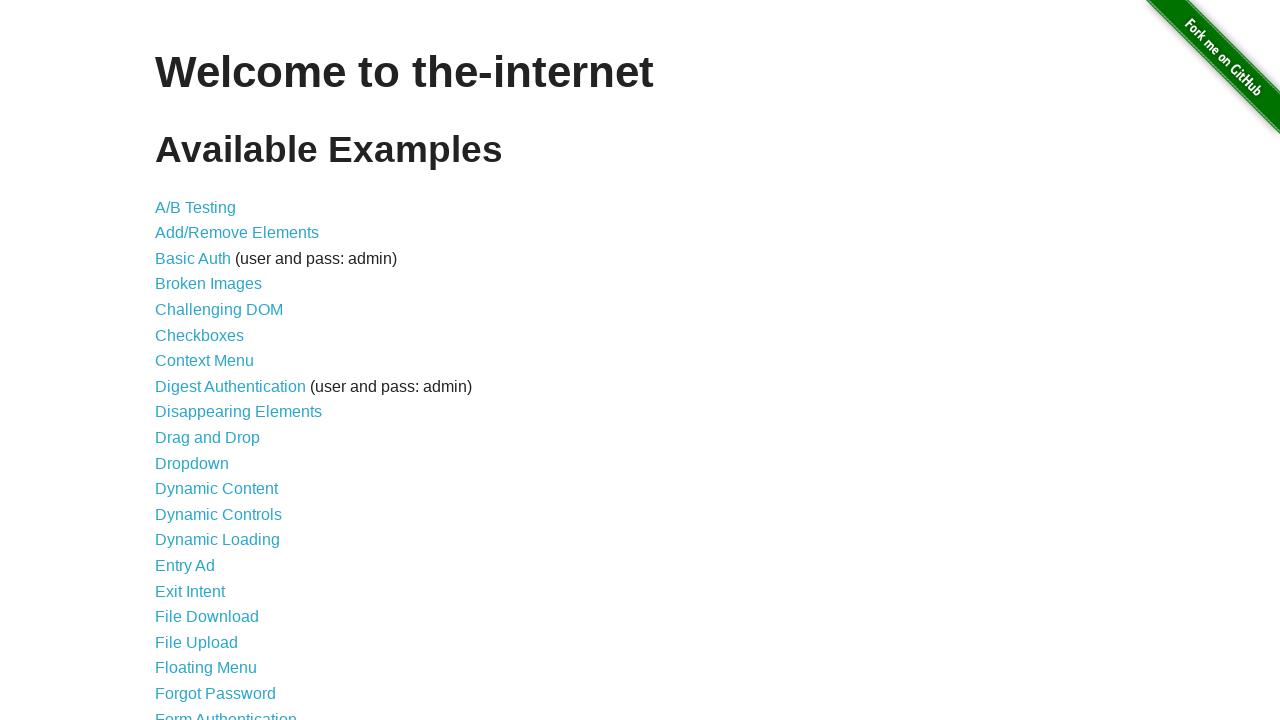

Clicked on Form Authentication link at (226, 712) on xpath=//a[text()='Form Authentication']
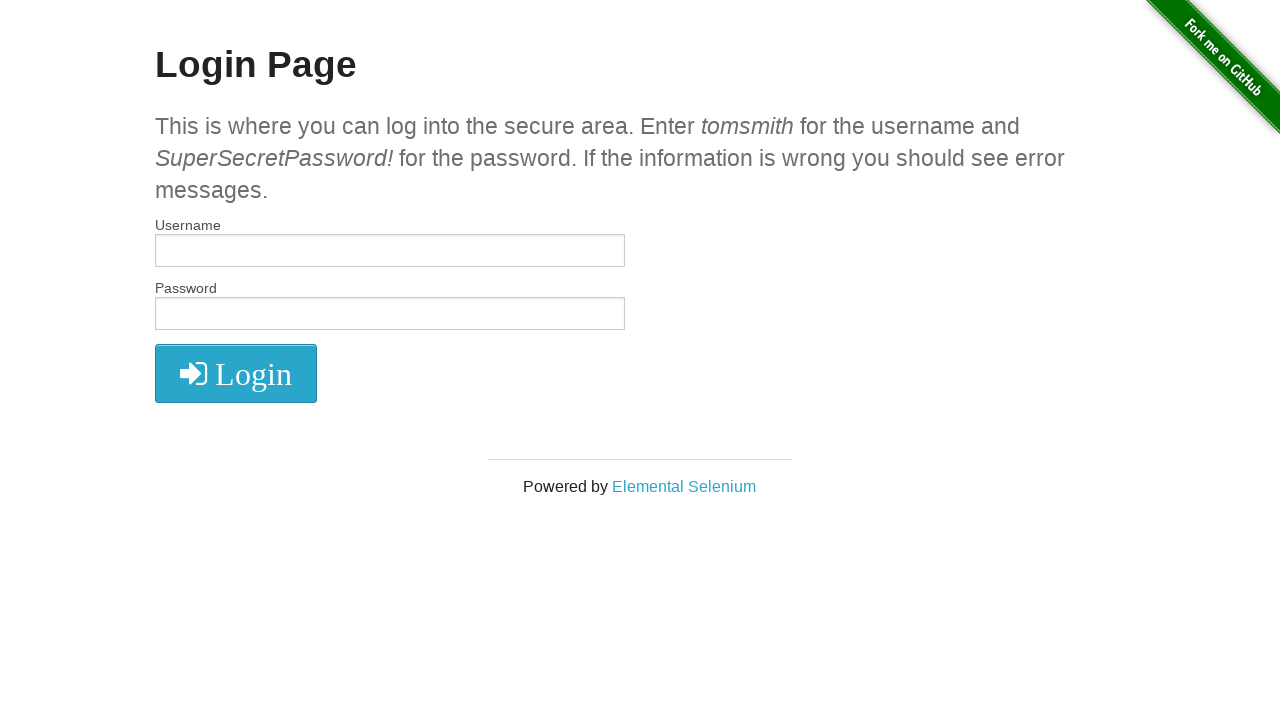

Page loaded (domcontentloaded state reached)
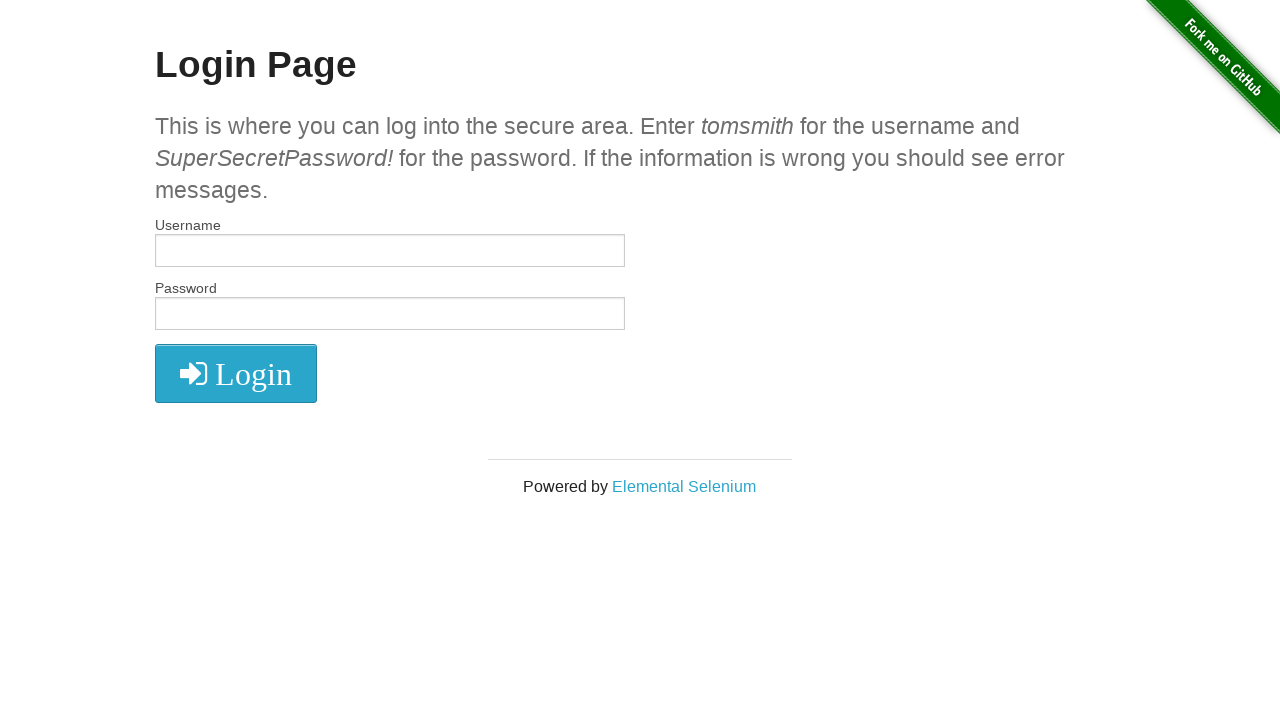

Verified page title is 'The Internet'
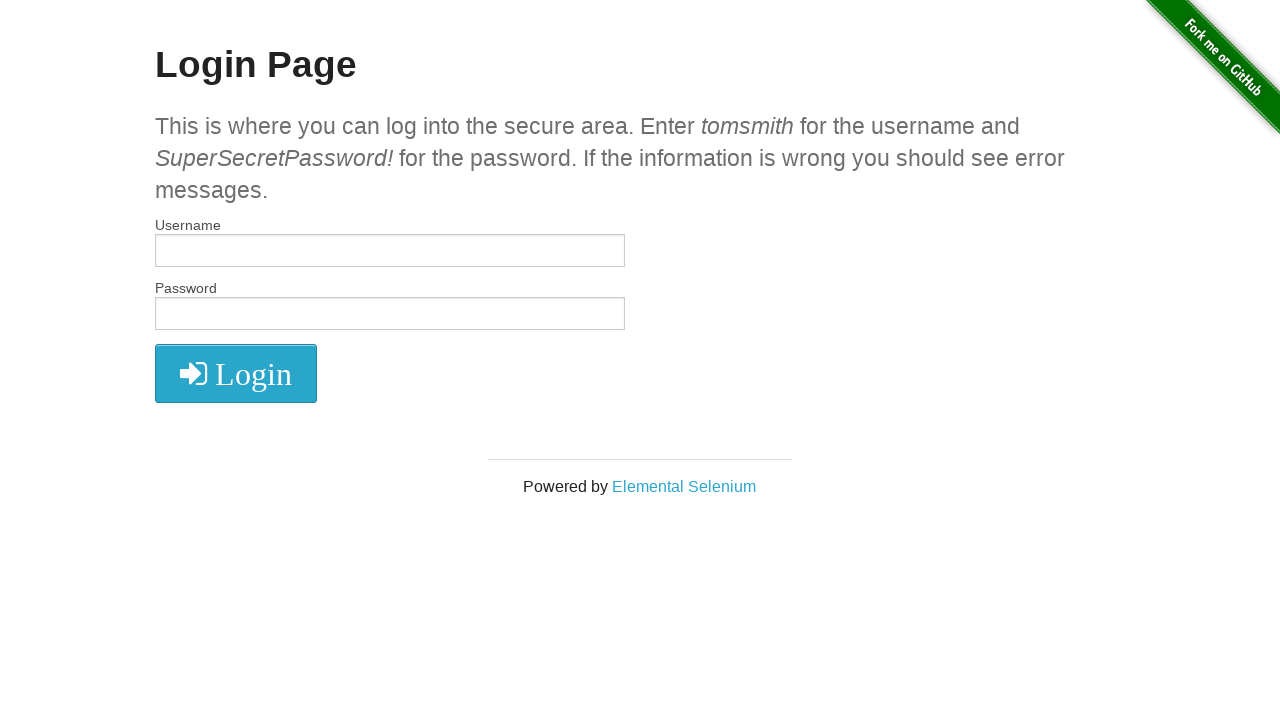

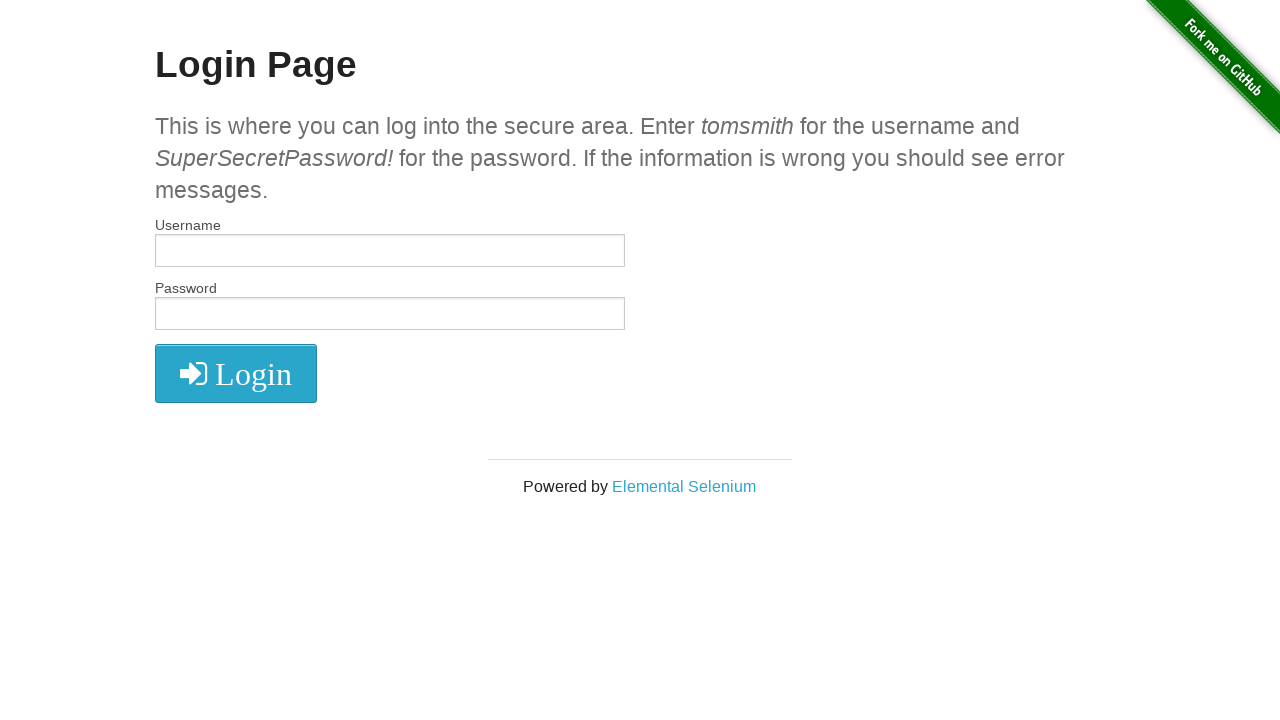